Tests entering a full name into an input field on the letcode.in edit page

Starting URL: https://letcode.in/edit

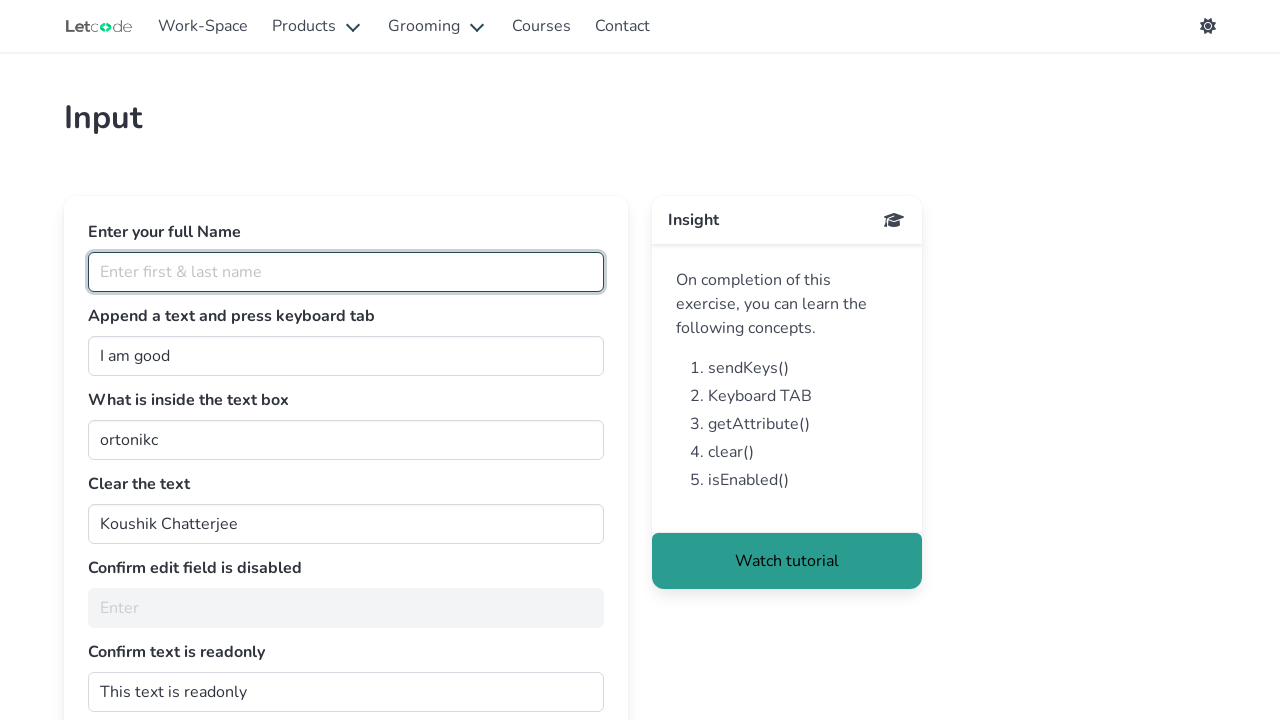

Entered full name 'Deep Patel' into the name input field on #fullName
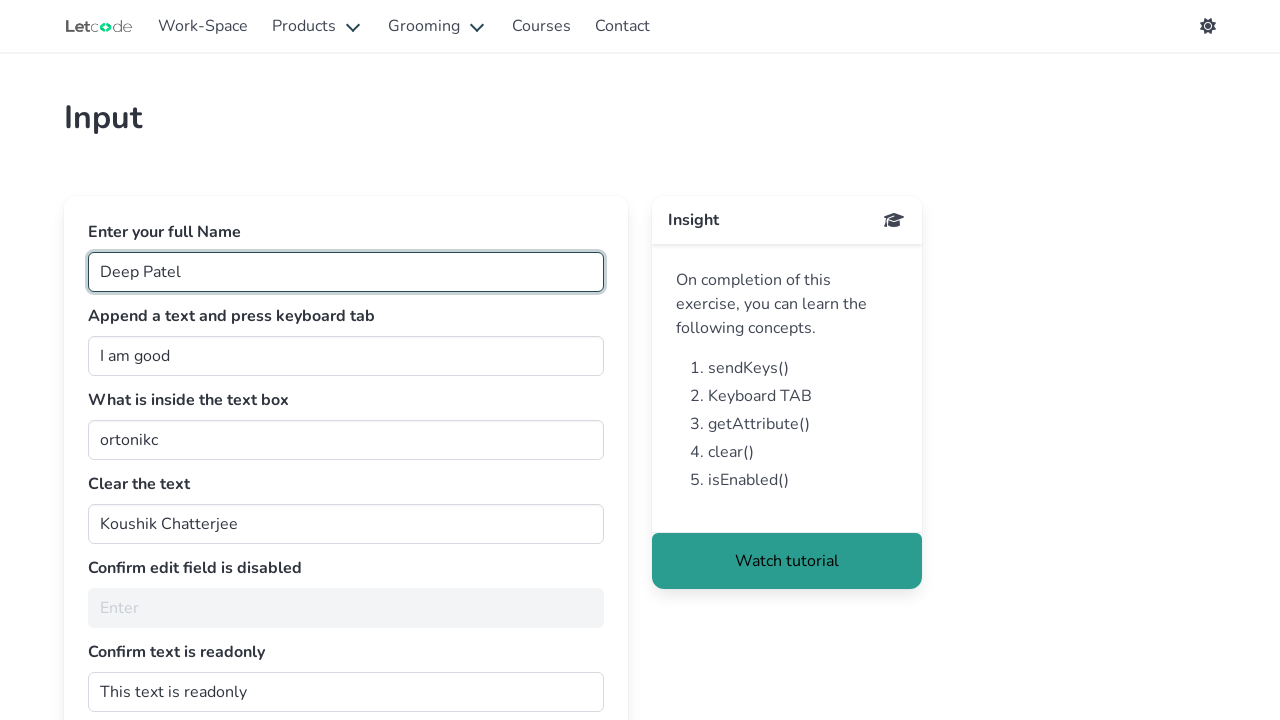

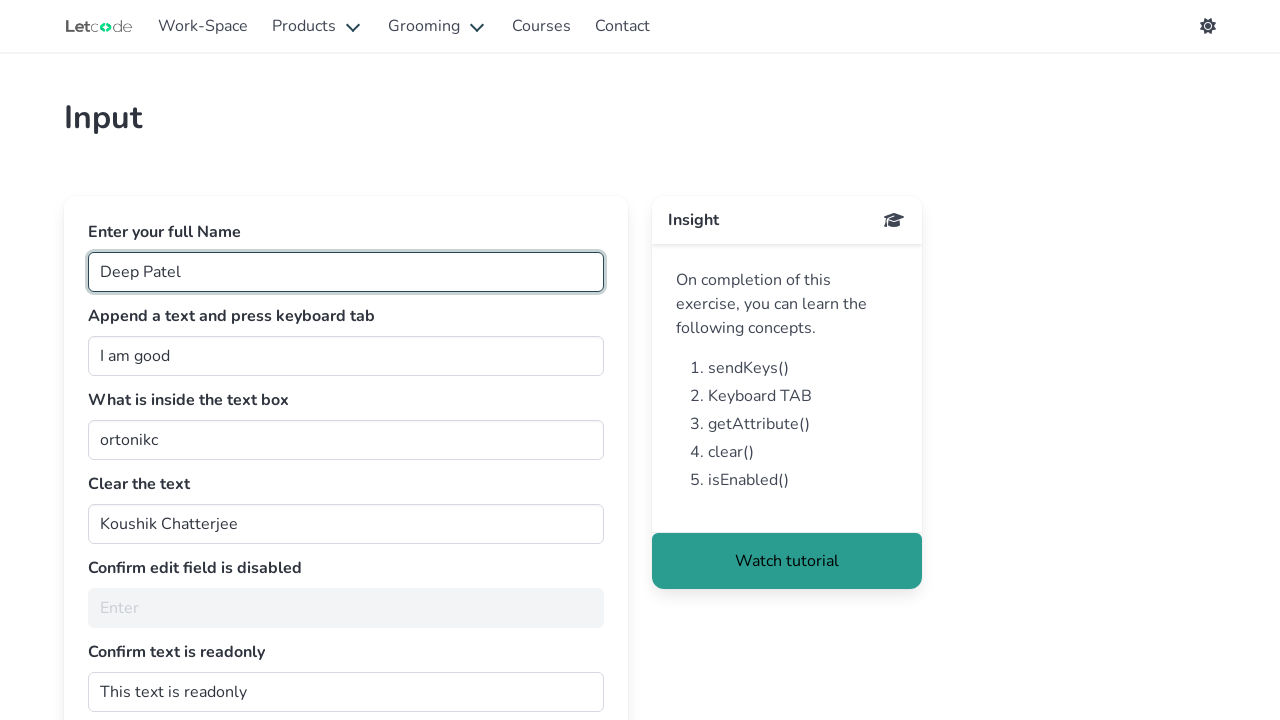